Tests a web form by filling a text input and submitting it, then verifying the confirmation message is displayed

Starting URL: https://www.selenium.dev/selenium/web/web-form.html

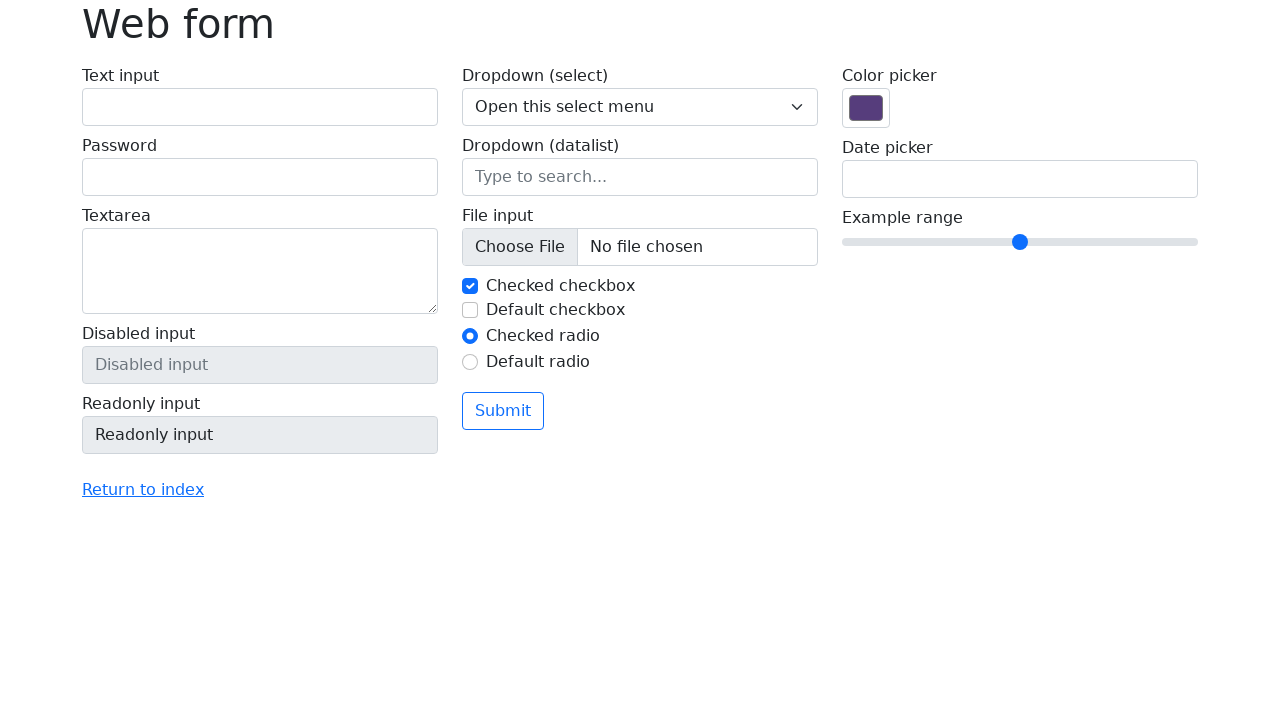

Filled text input with 'Selenium' on #my-text-id
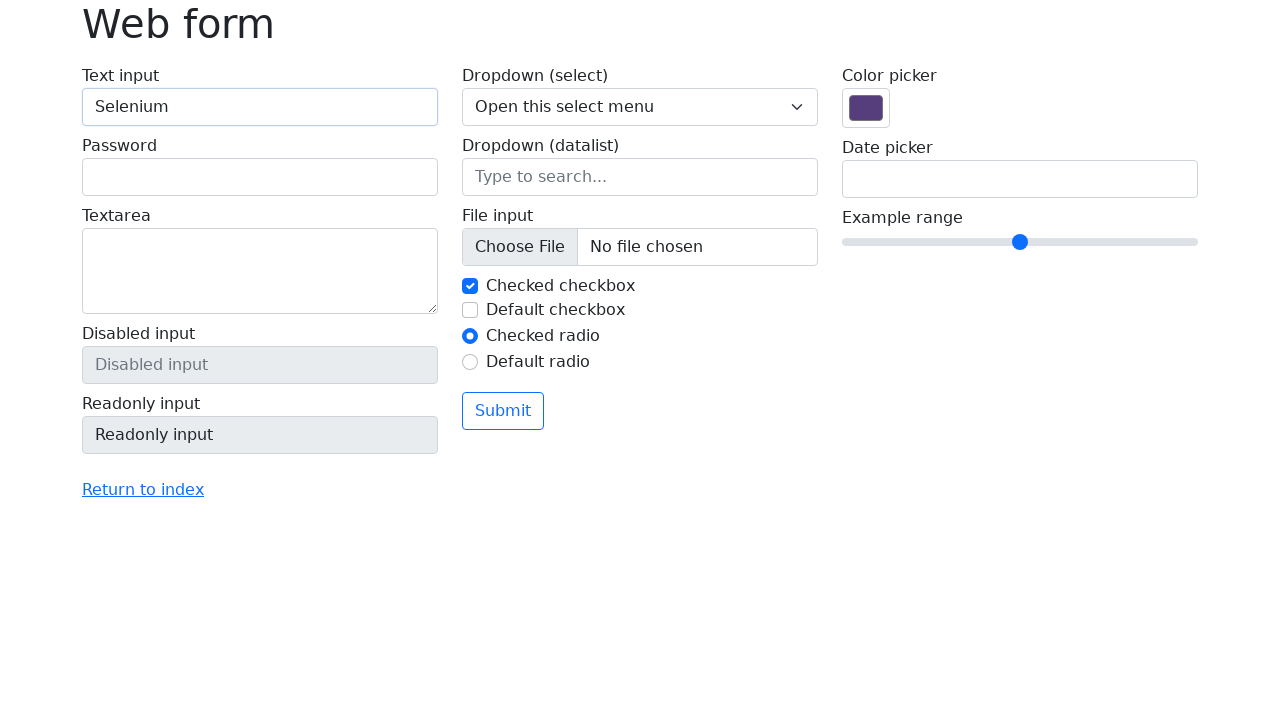

Clicked submit button at (503, 411) on button
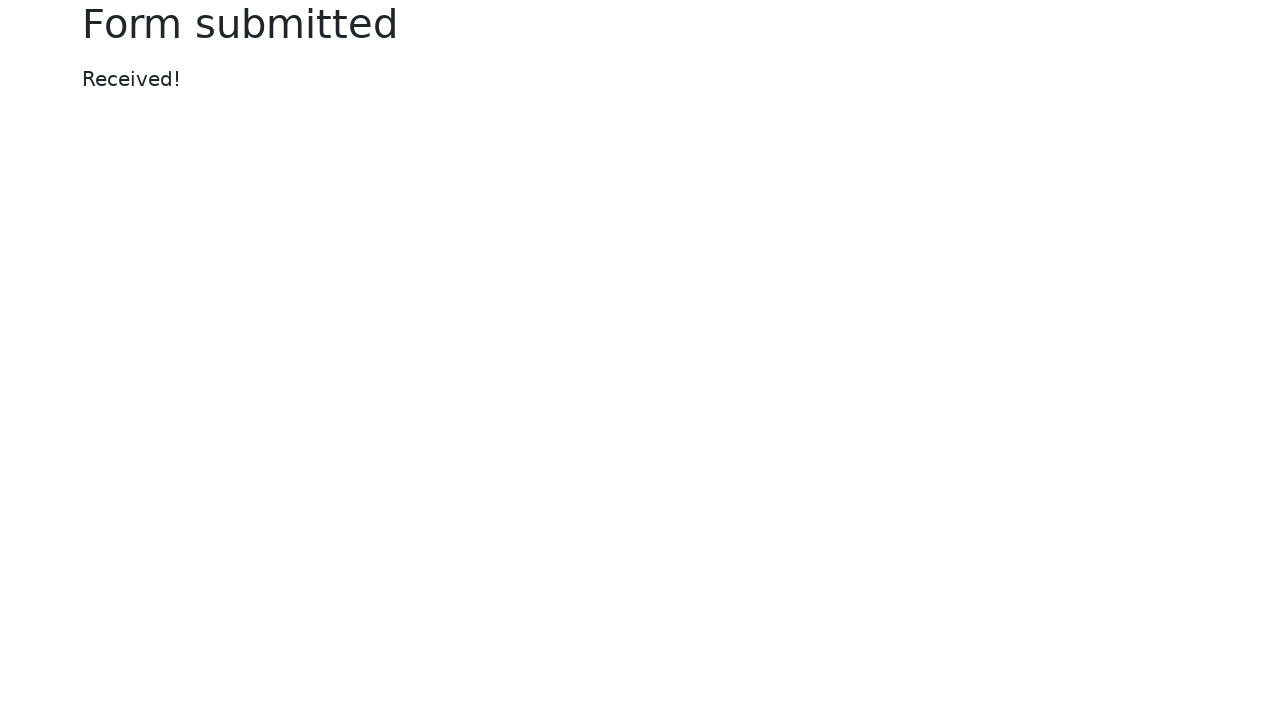

Confirmation message is displayed
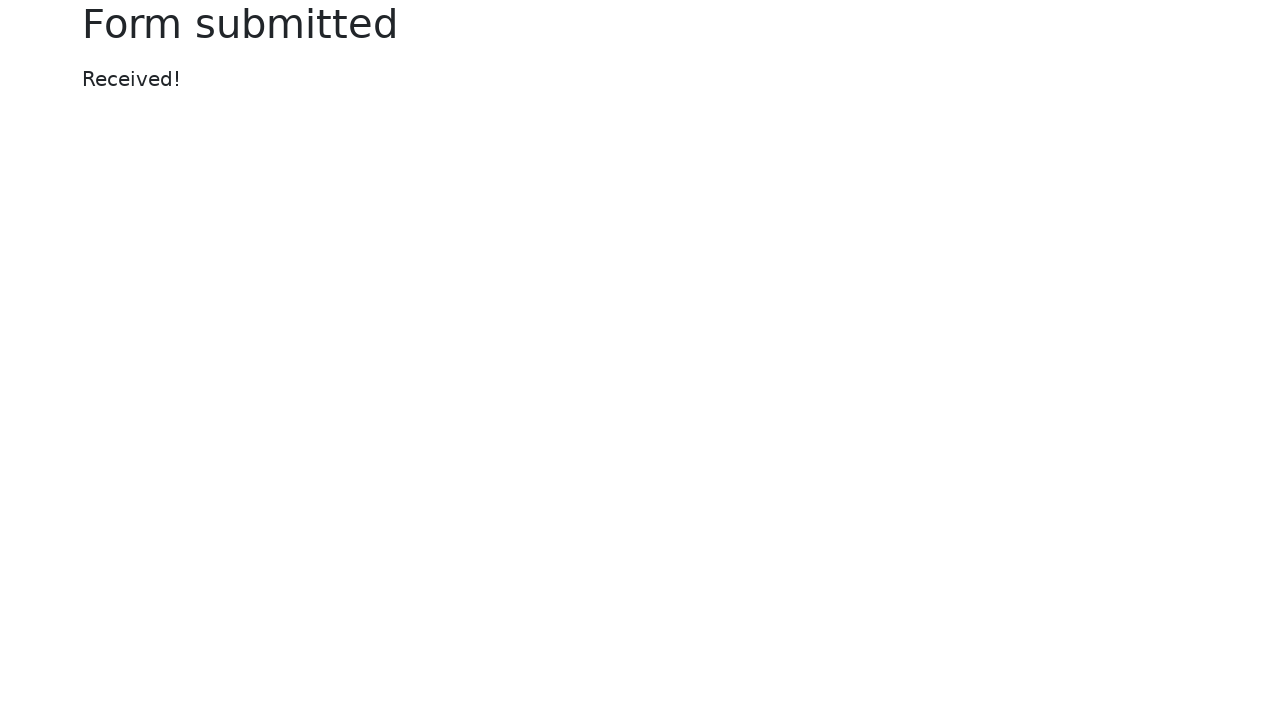

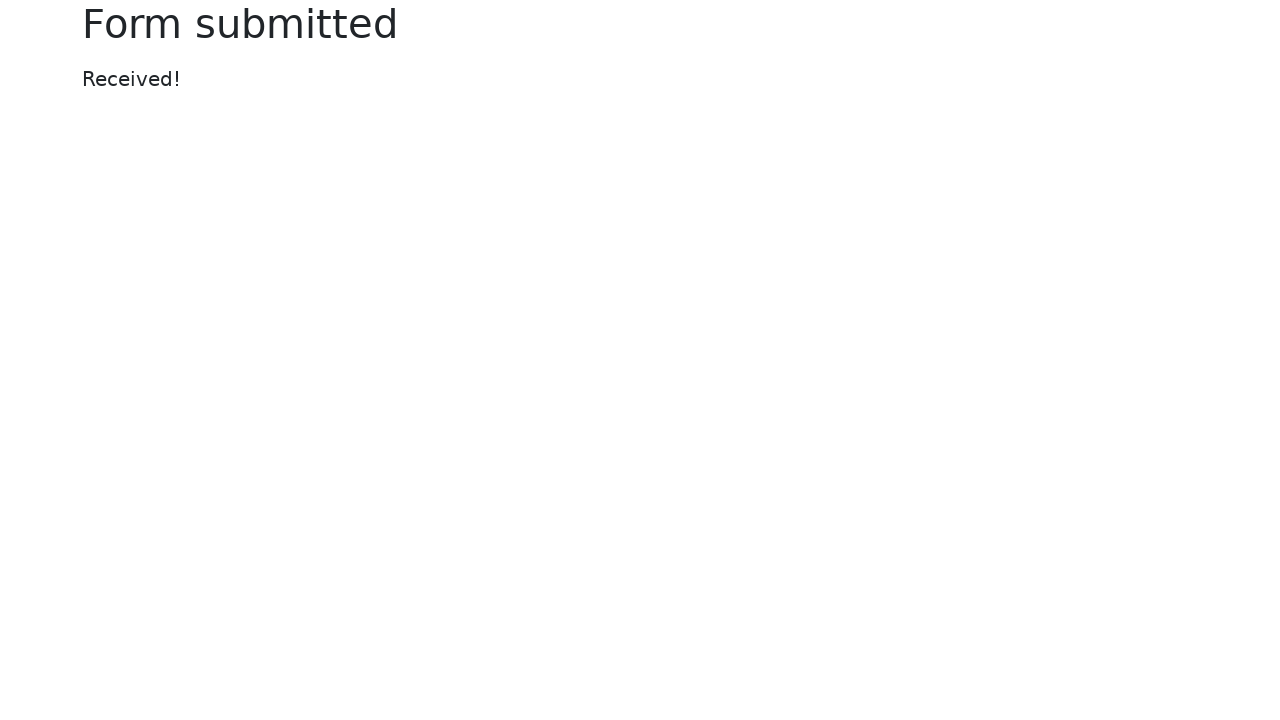